Tests that clicking the Email column header sorts the table data alphabetically in ascending order

Starting URL: http://the-internet.herokuapp.com/tables

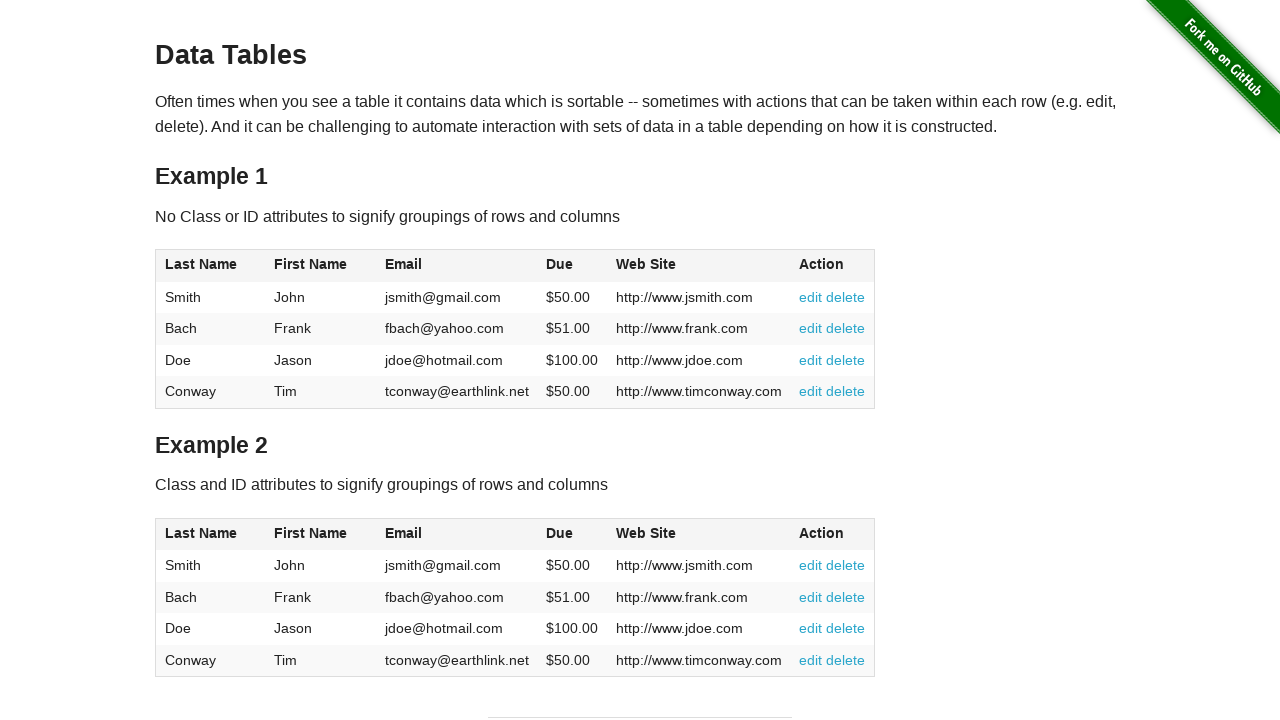

Clicked Email column header to sort ascending at (457, 266) on #table1 thead tr th:nth-of-type(3)
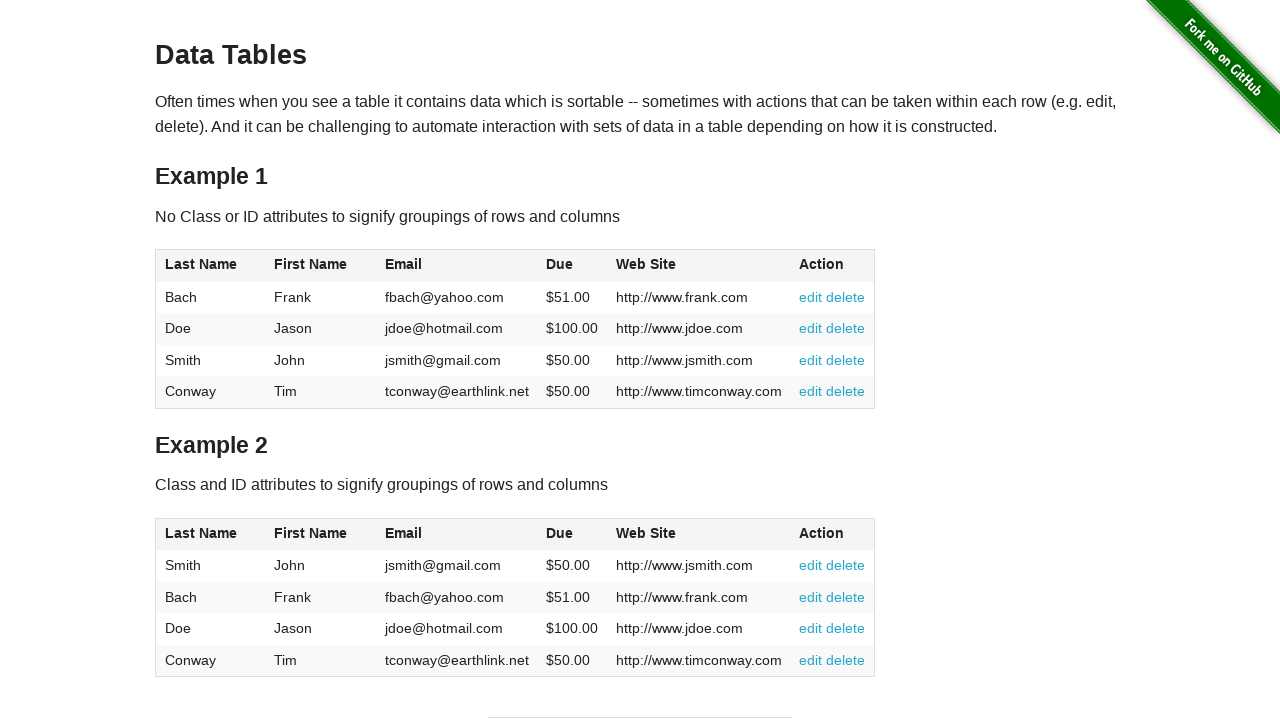

Table data loaded and sorted by Email column in ascending order
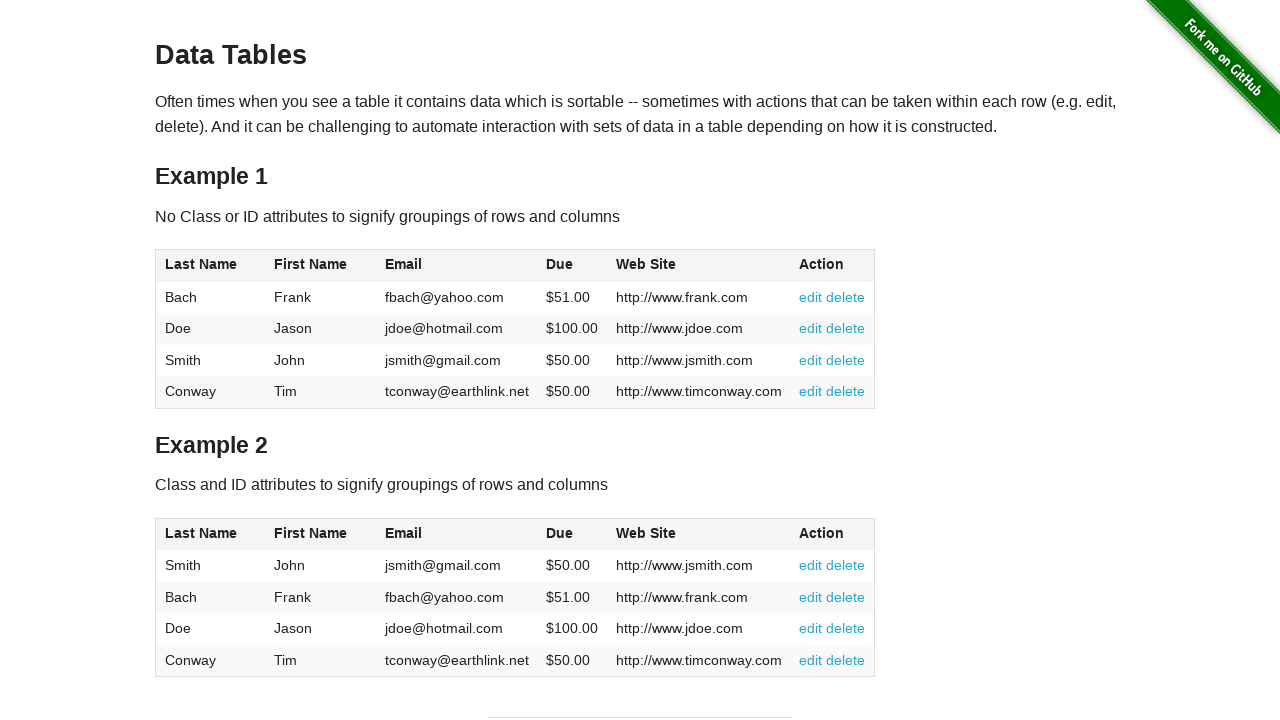

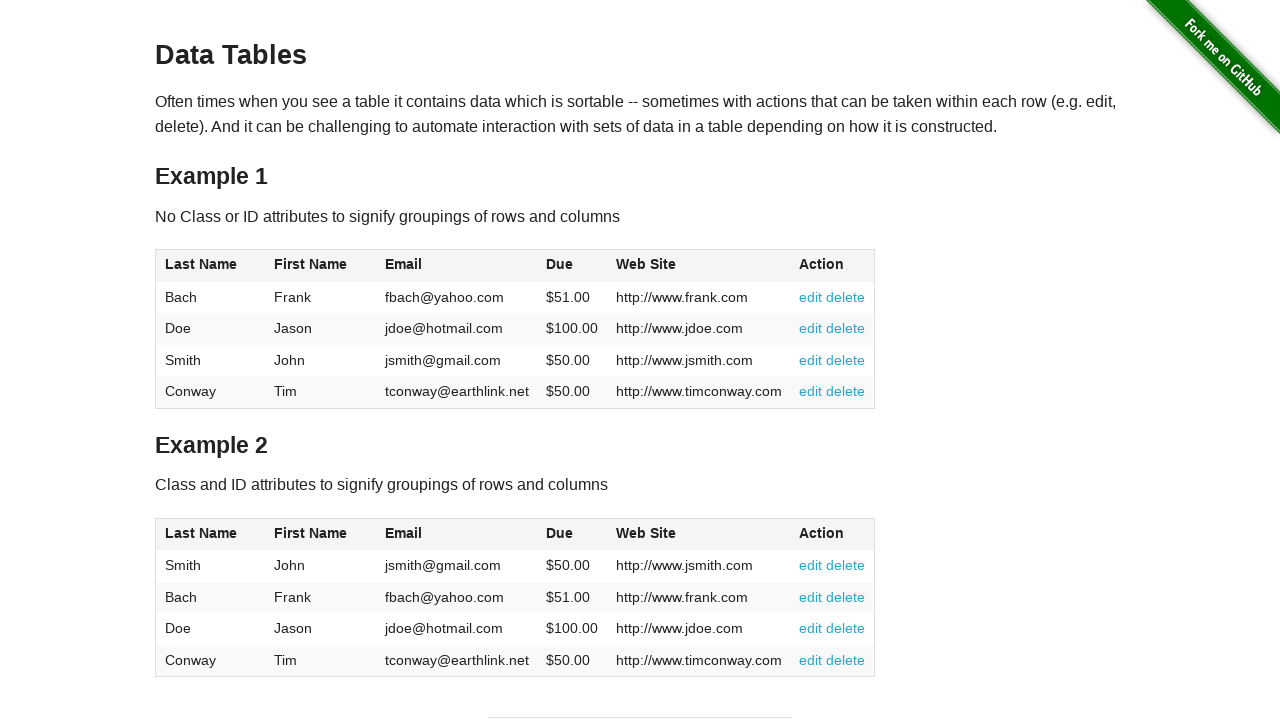